Tests various mouse interactions on a blog page including right-click on search box and double-click on a button that triggers an alert

Starting URL: https://omayo.blogspot.com/

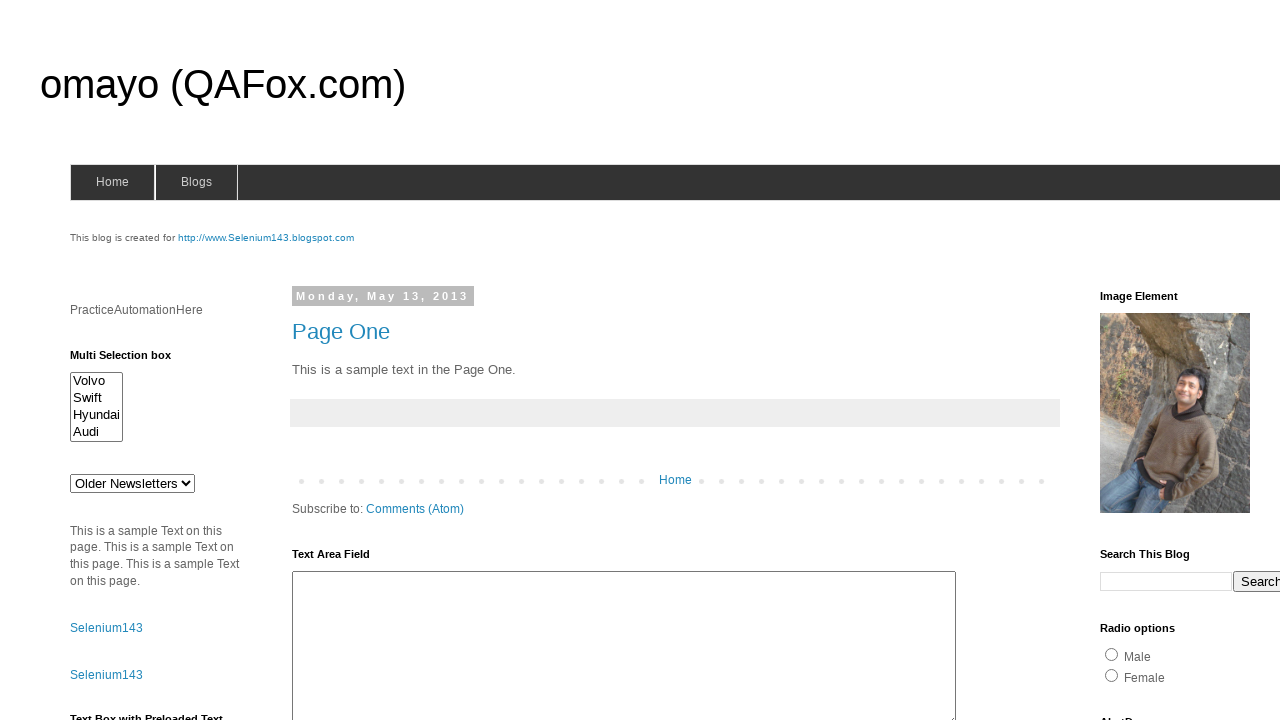

Right-clicked on the search input field at (1166, 581) on input.gsc-input
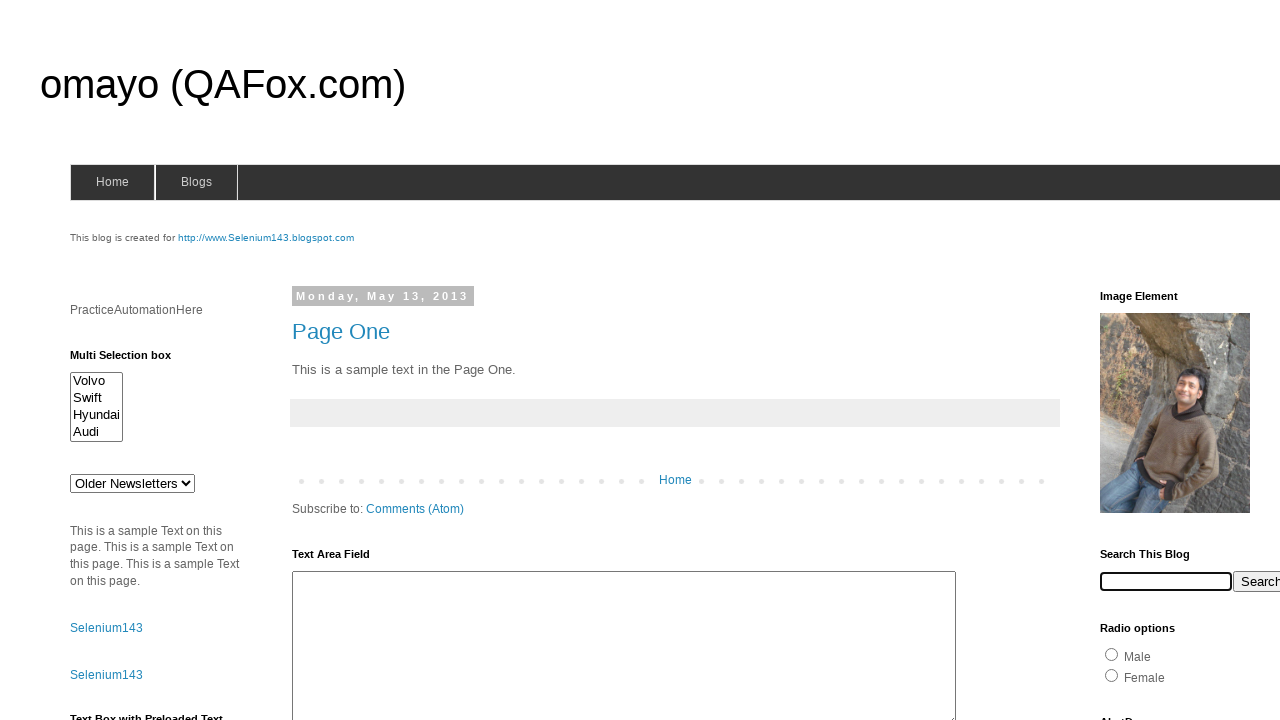

Double-clicked on the alert button at (129, 365) on button[ondblclick='dblclickAlert()']
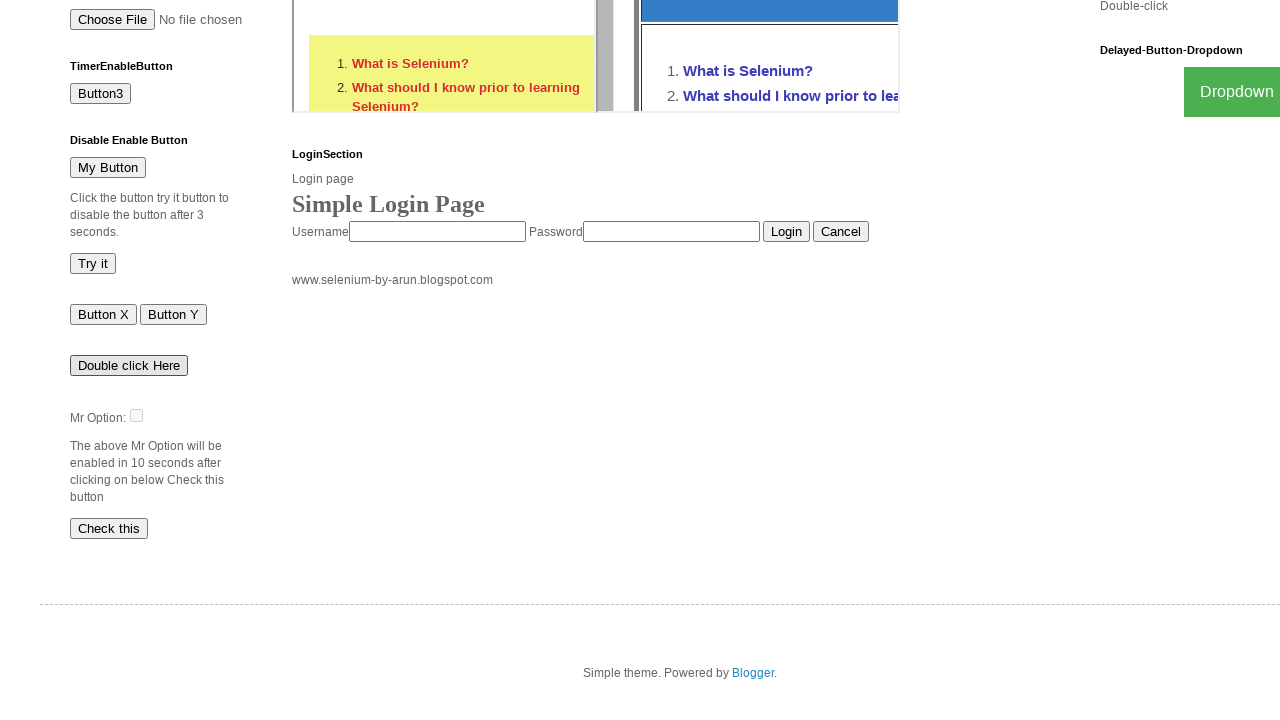

Alert dialog appeared and was accepted
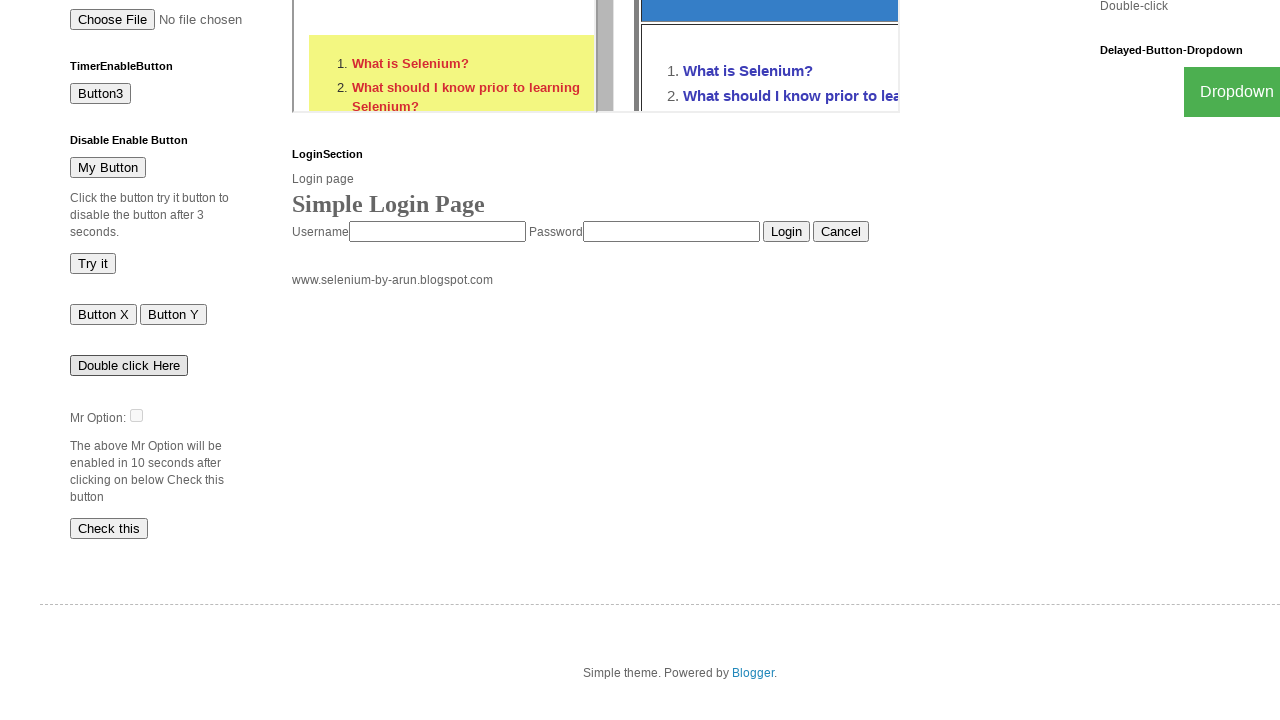

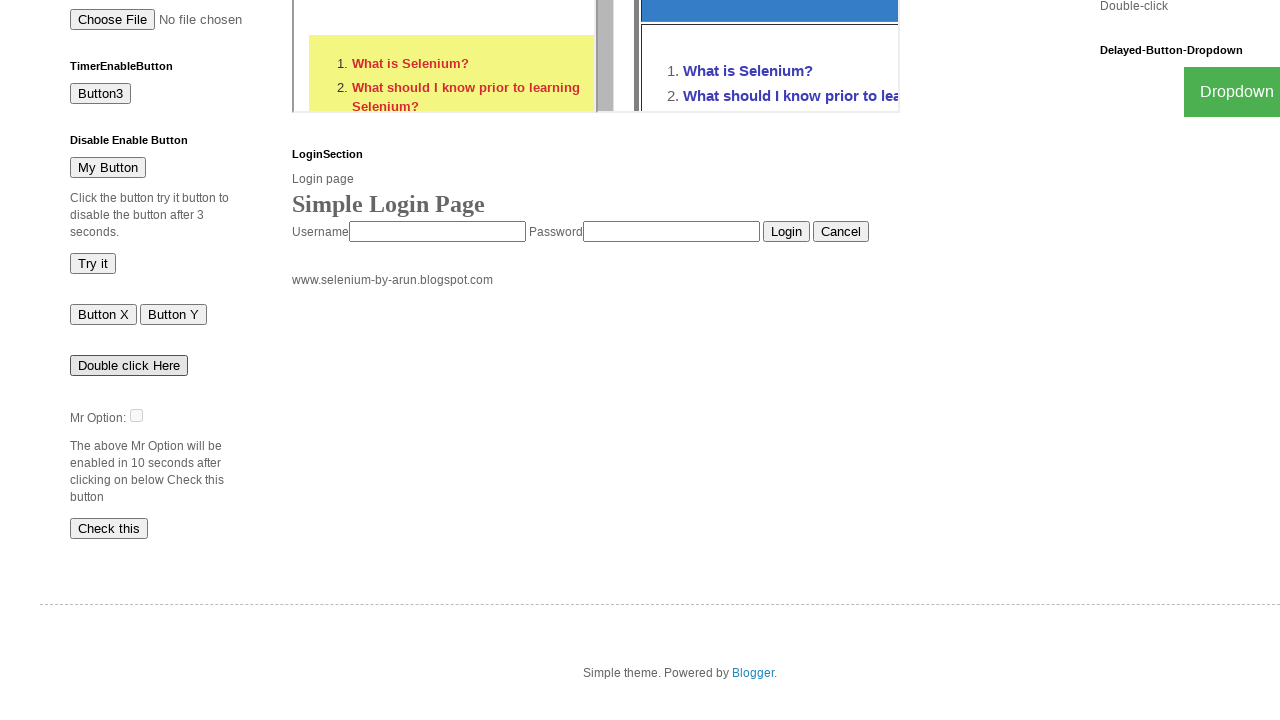